Tests radio button selection functionality on a practice automation page by checking if a radio button is already selected and clicking it if not, then verifying the selection state.

Starting URL: https://www.rahulshettyacademy.com/AutomationPractice/

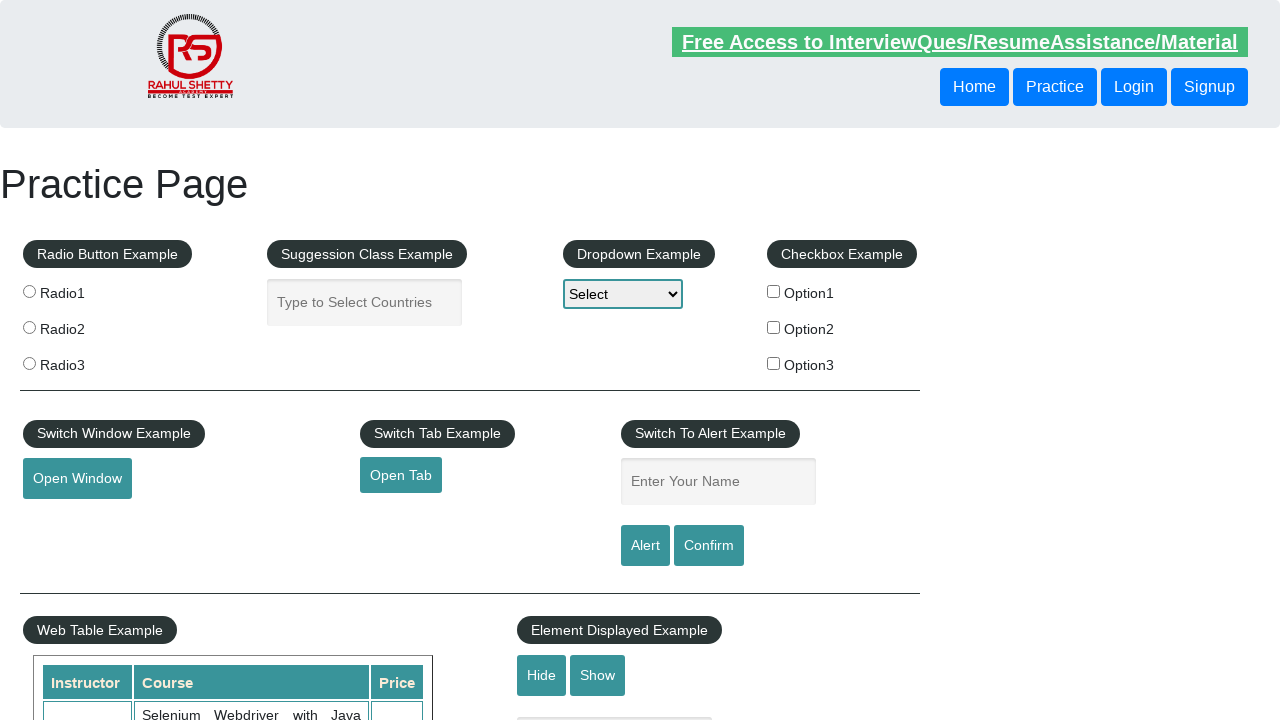

Waited for option1 checkbox element to load
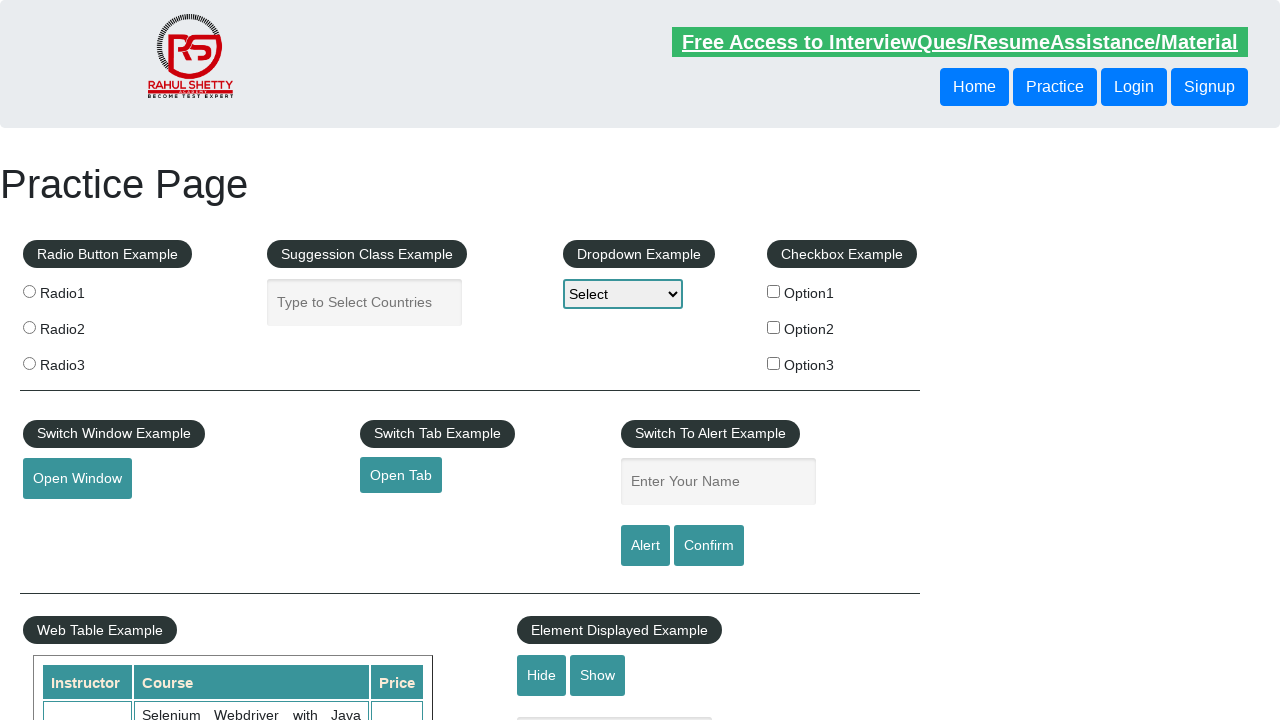

Located radio button with value 'radio1'
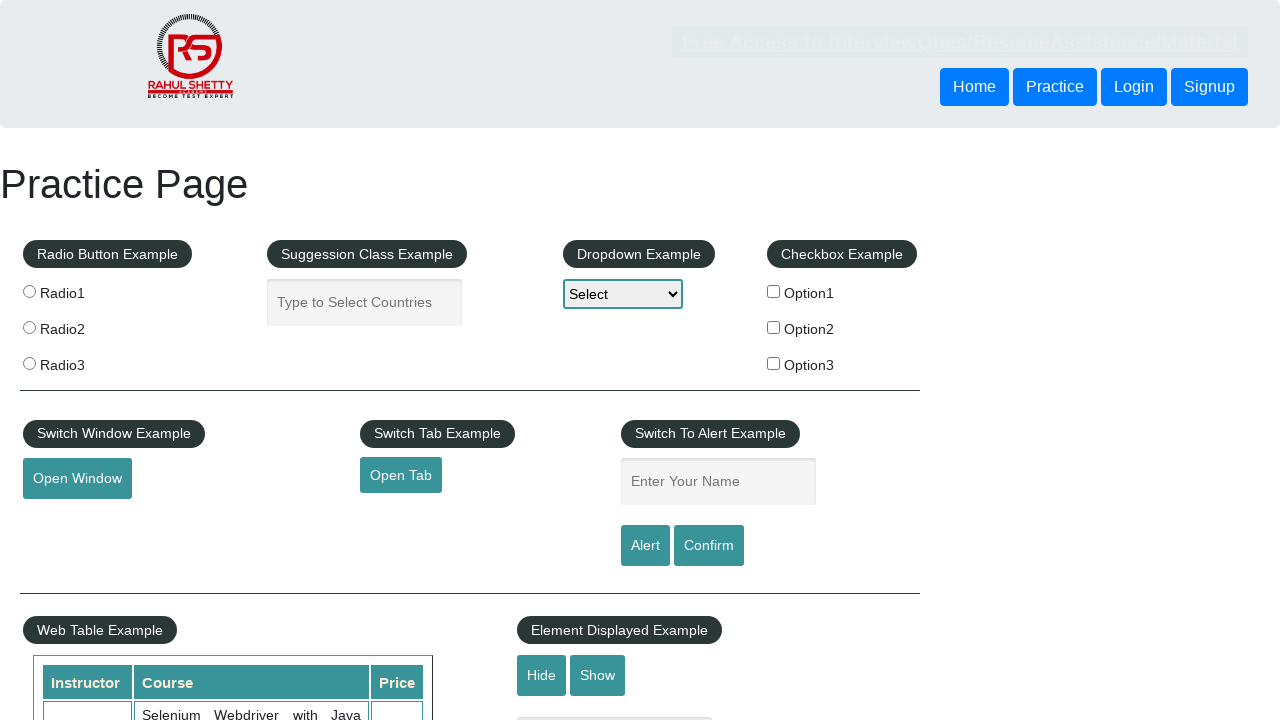

Checked radio button selection state
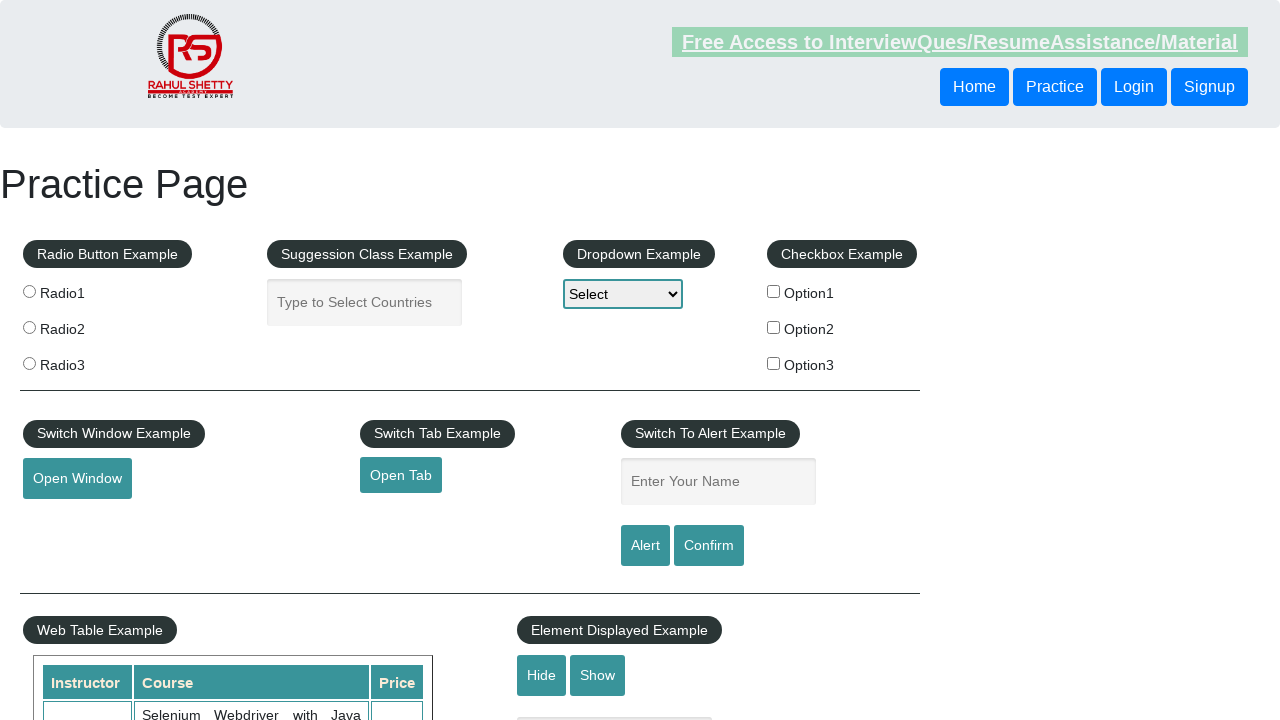

Clicked radio button to select it at (29, 291) on xpath=//input[@value='radio1']
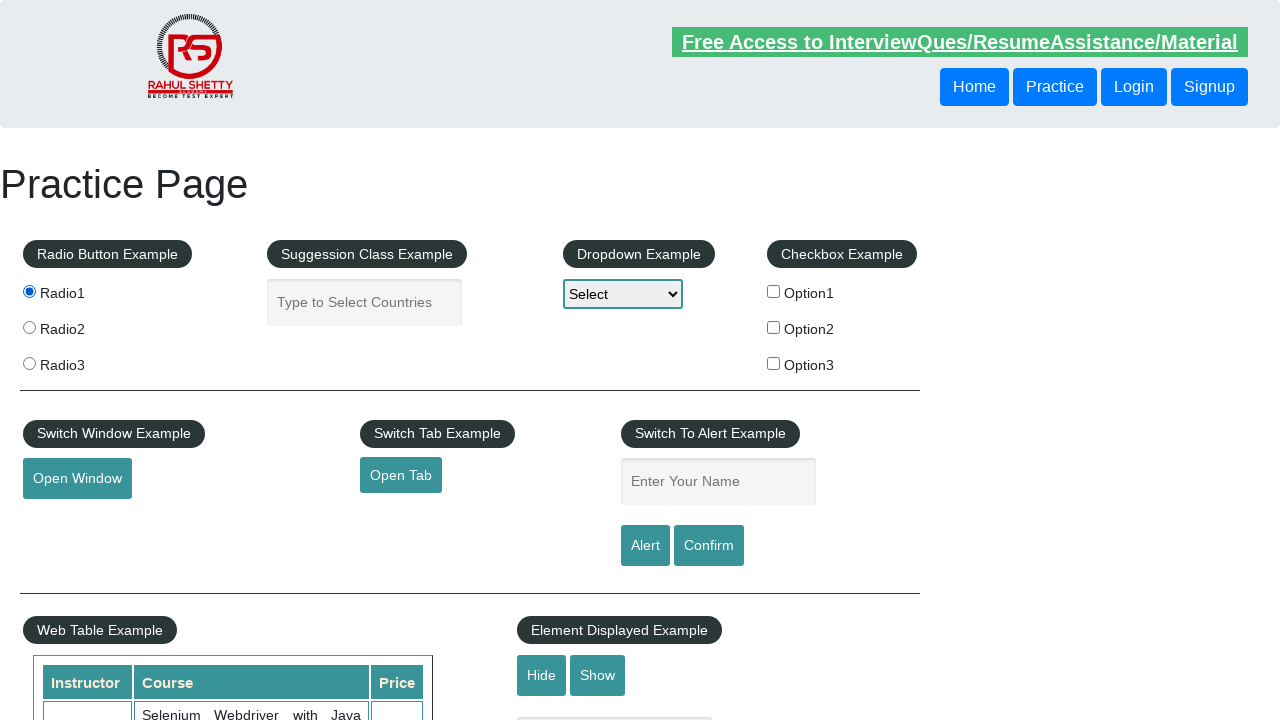

Verified radio button is now selected
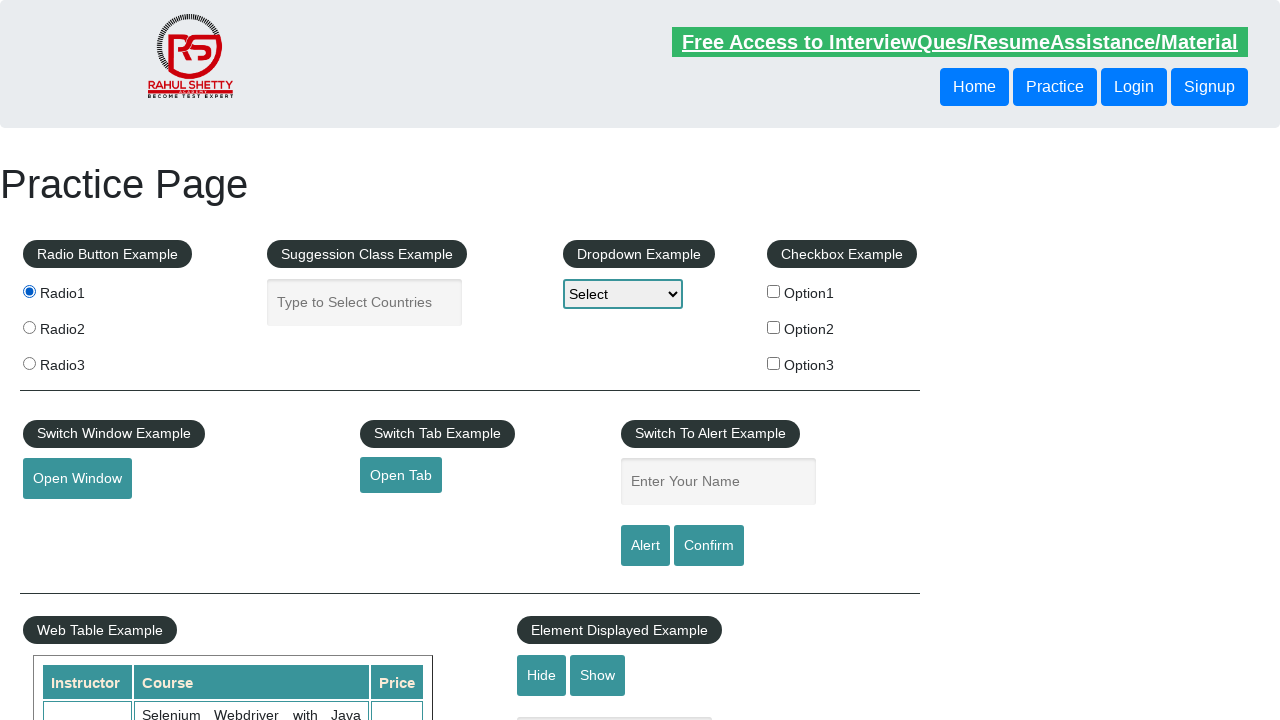

Retrieved radio button name attribute
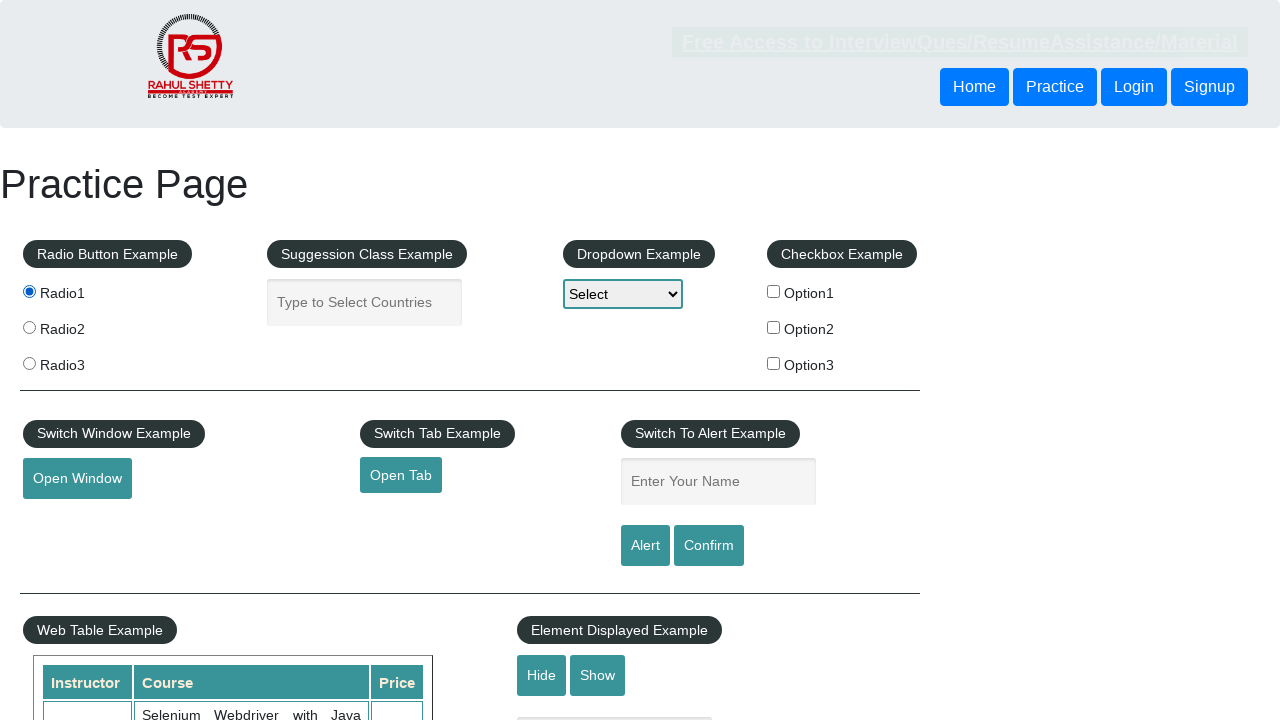

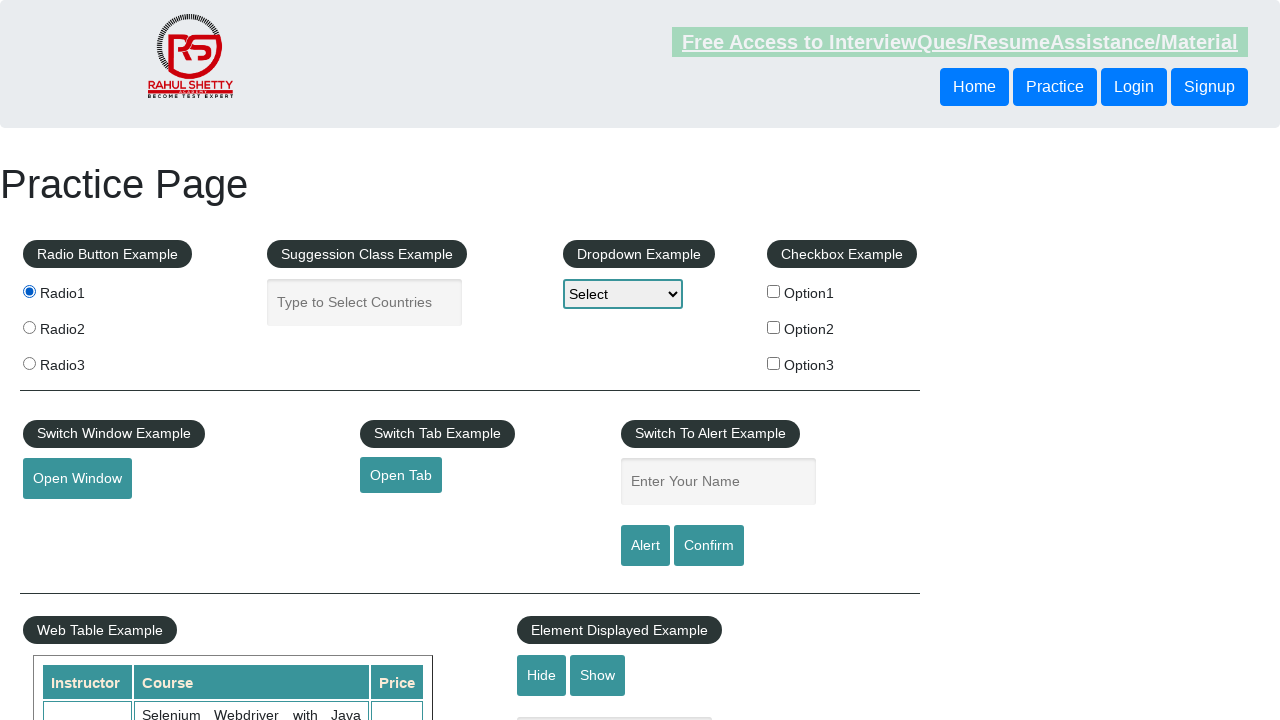